Navigates between pages on rahulshettyacademy.com, testing browser navigation controls like back and refresh

Starting URL: https://rahulshettyacademy.com/

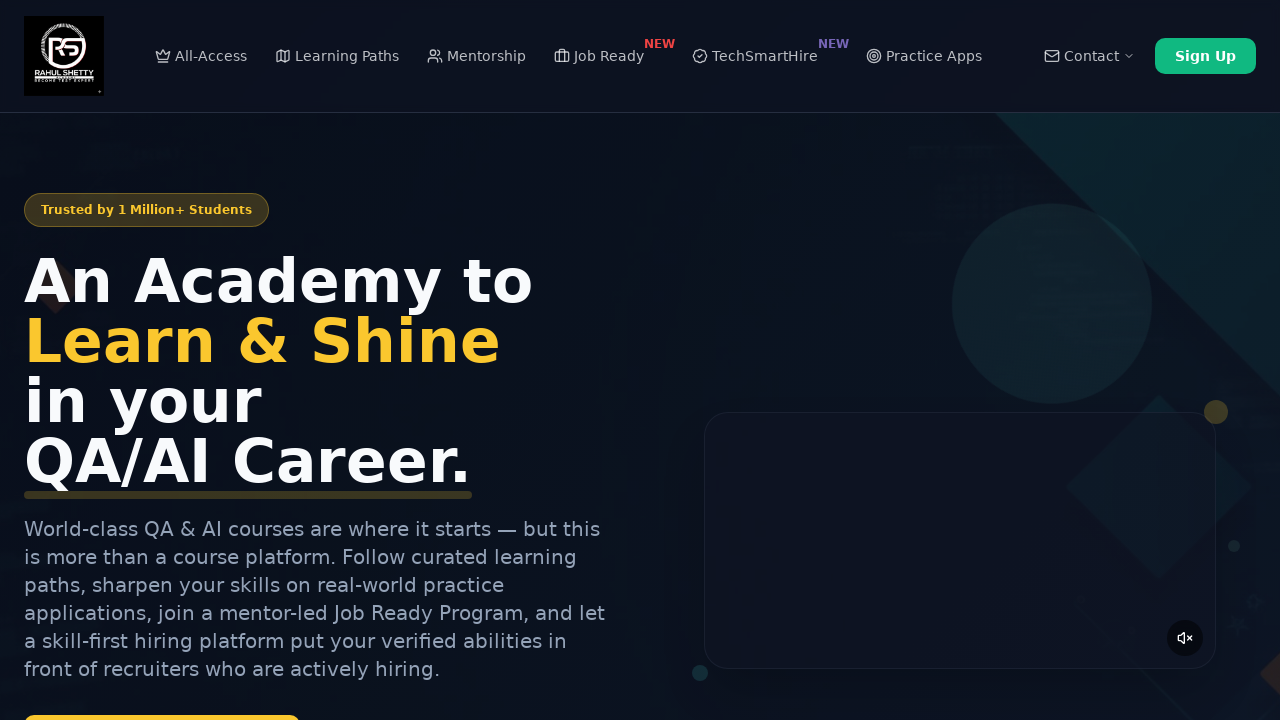

Navigated to courses page at https://courses.rahulshettyacademy.com/courses
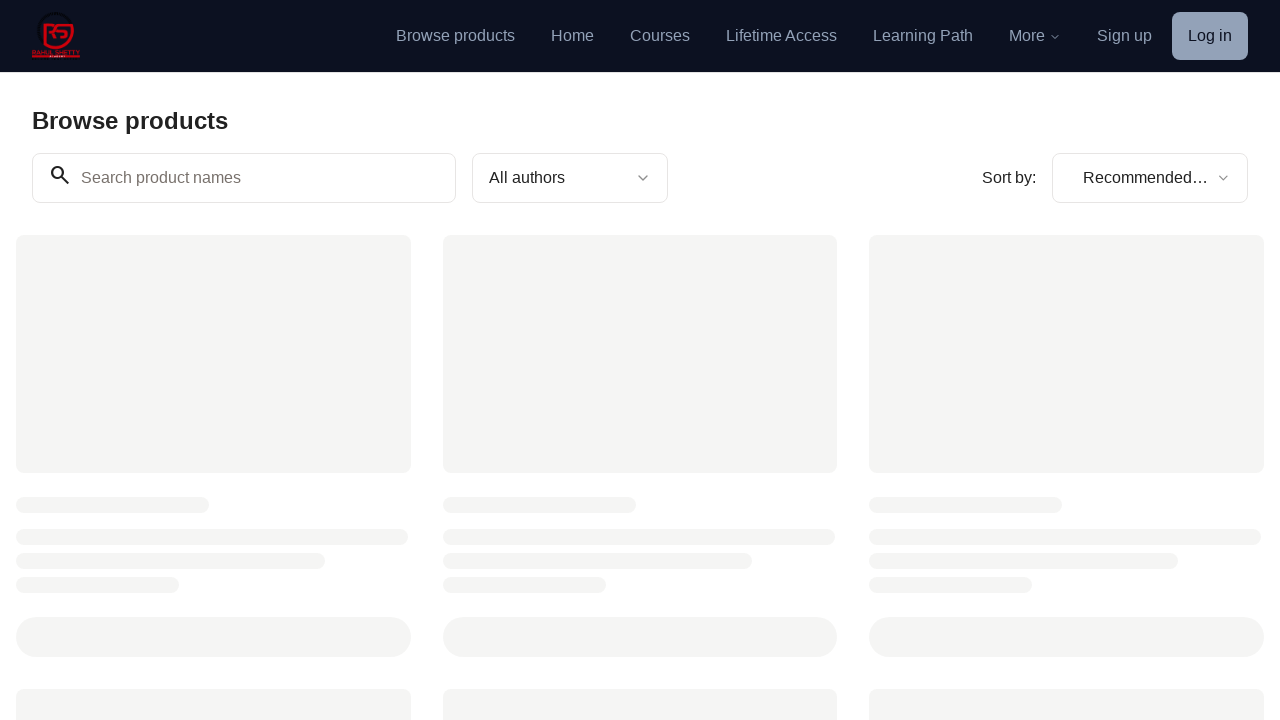

Navigated back to previous page using browser back button
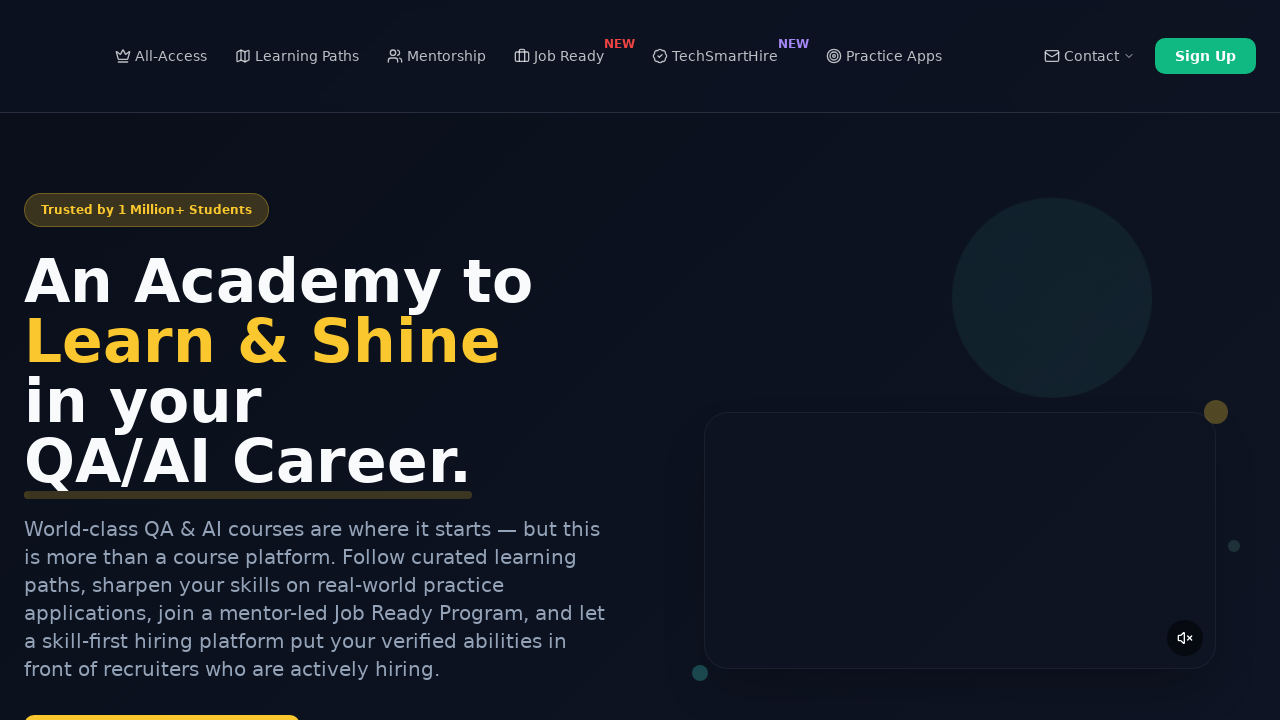

Refreshed the current page
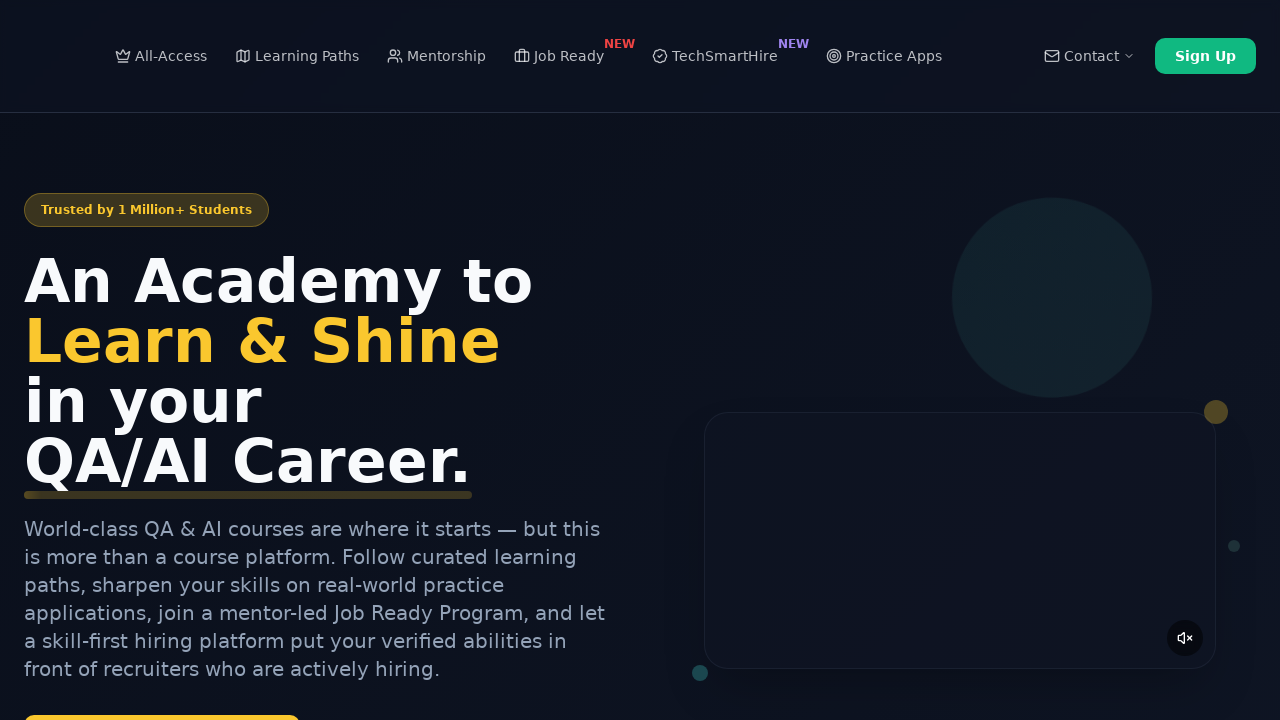

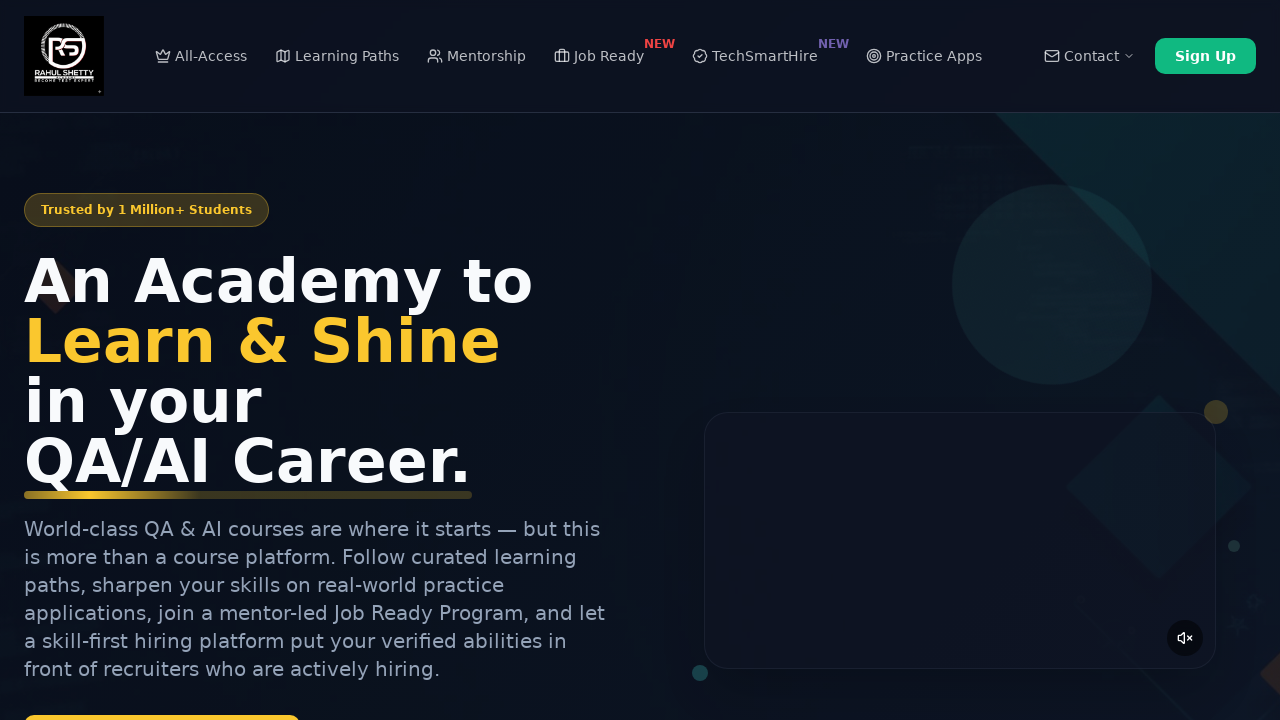